Tests textarea field by entering text and verifying the value was correctly entered

Starting URL: https://bonigarcia.dev/selenium-webdriver-java/web-form.html

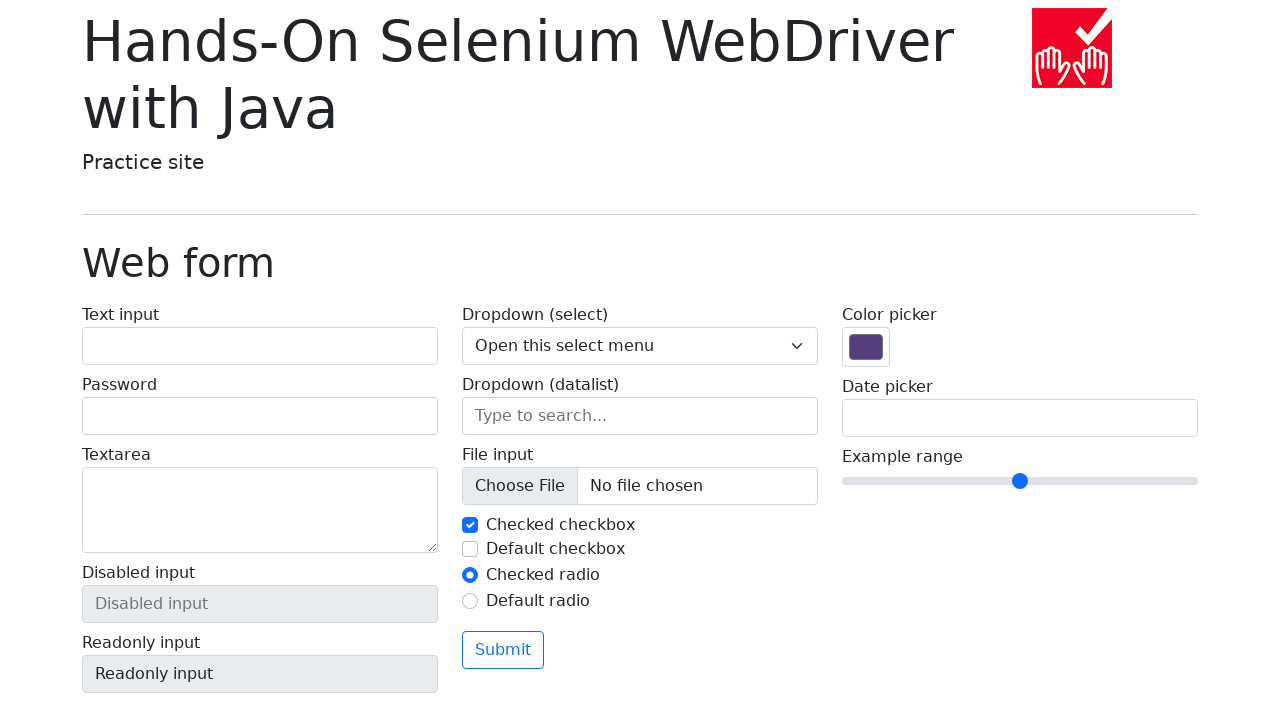

Filled textarea field with 'uwuwu' on textarea[name='my-textarea']
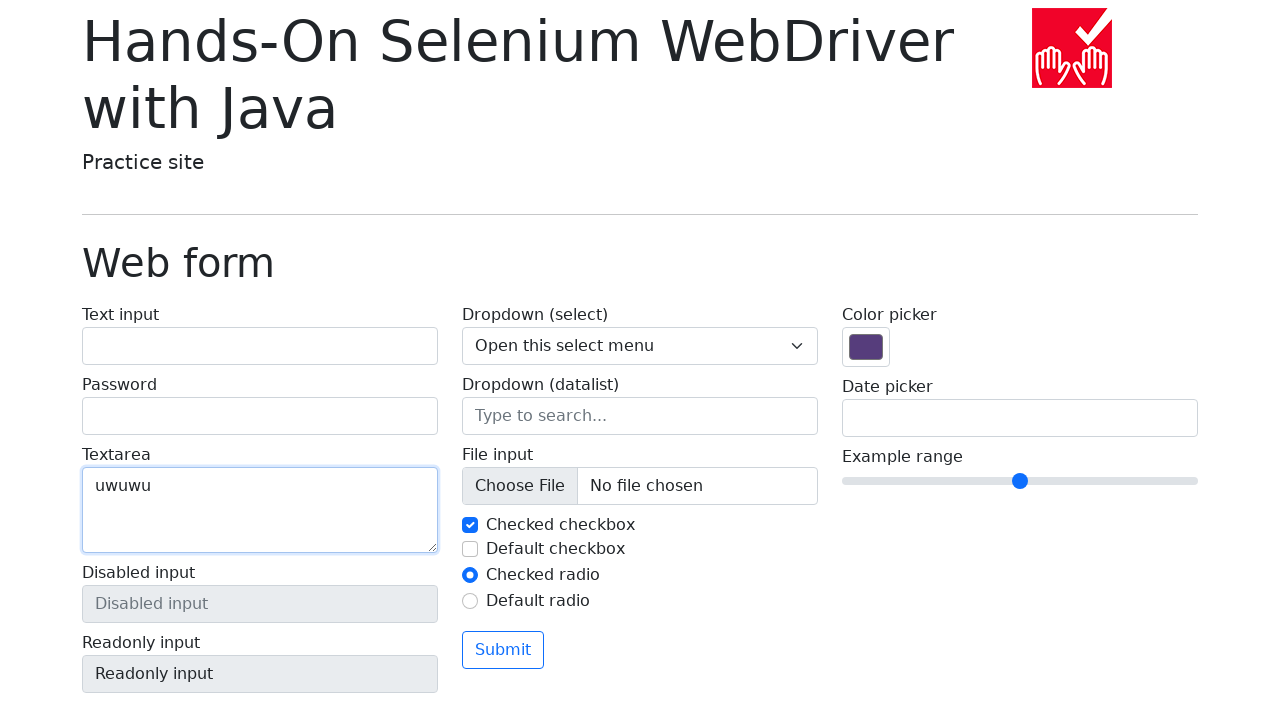

Retrieved textarea value for verification
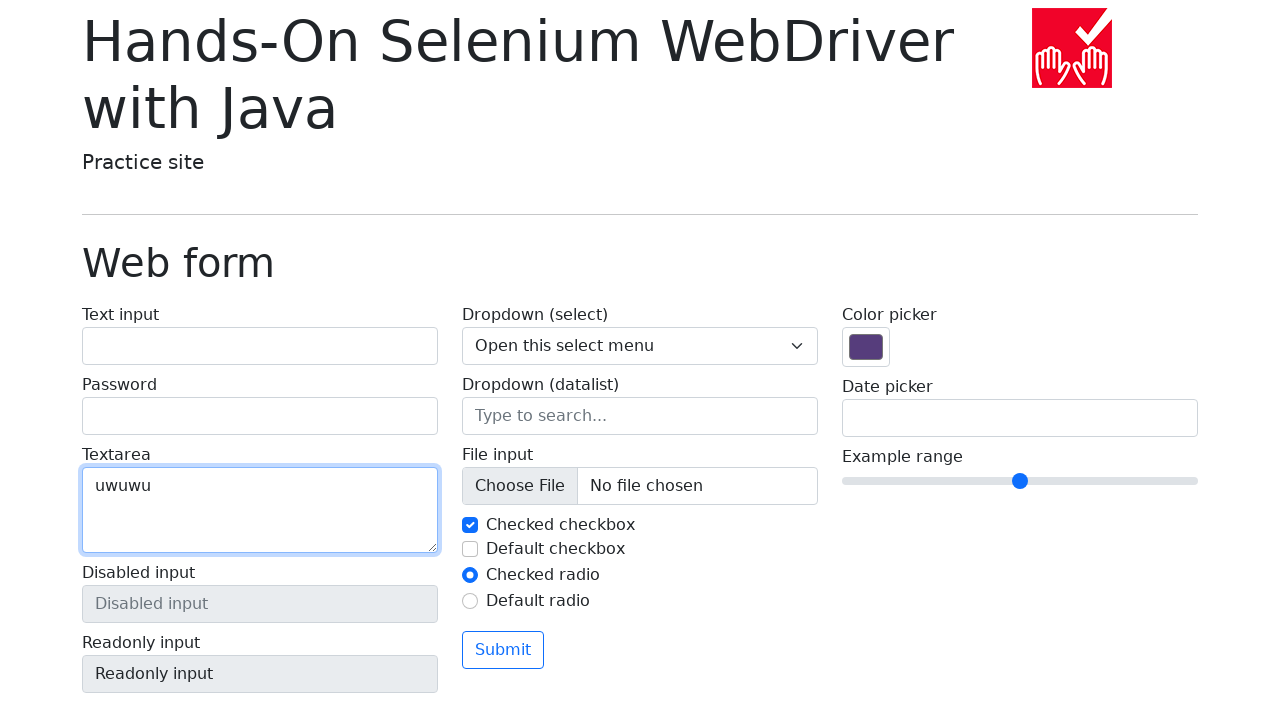

Verified textarea value matches 'uwuwu'
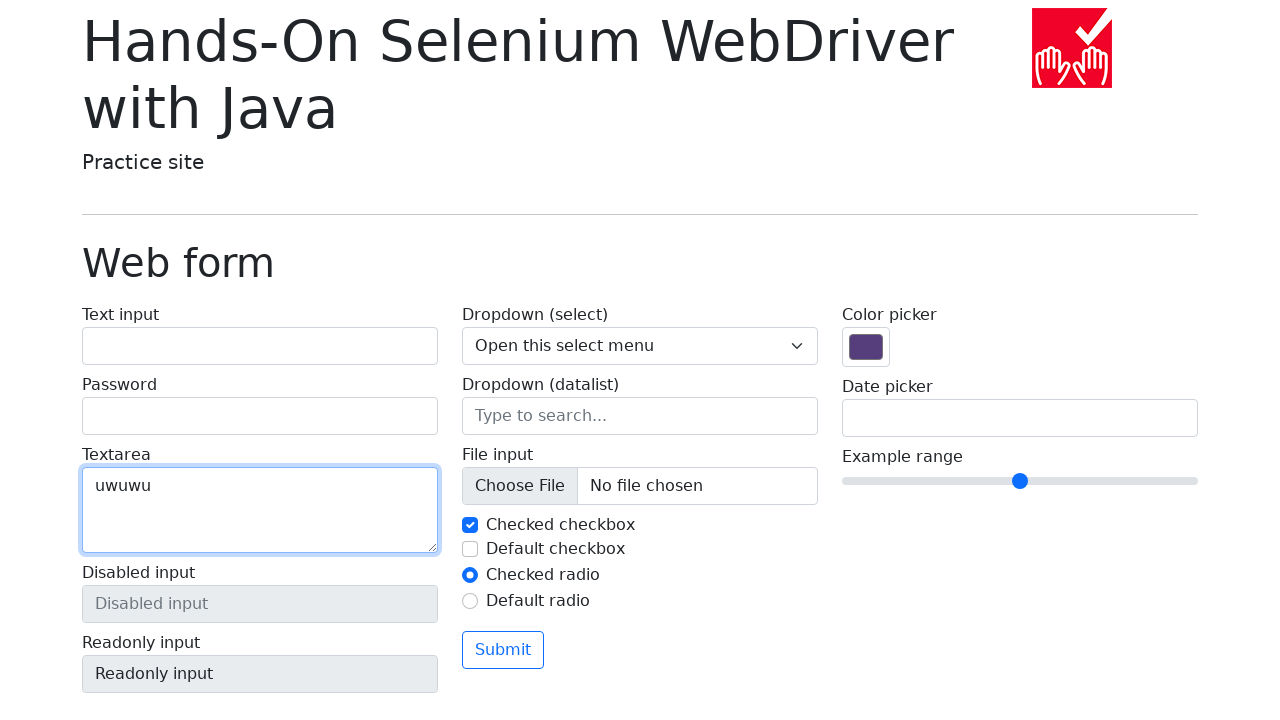

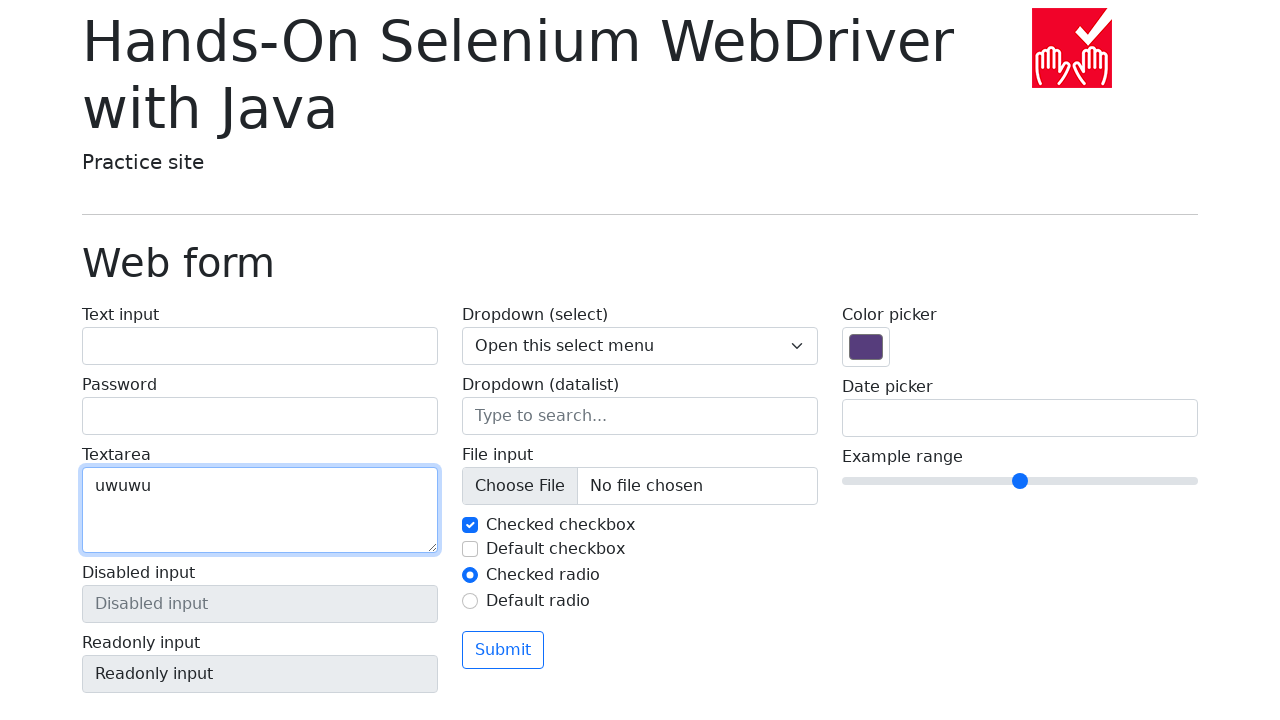